Basic browser automation test that navigates to a Selenium practice website and maximizes the browser window.

Starting URL: https://selenium.qabible.in/index.php

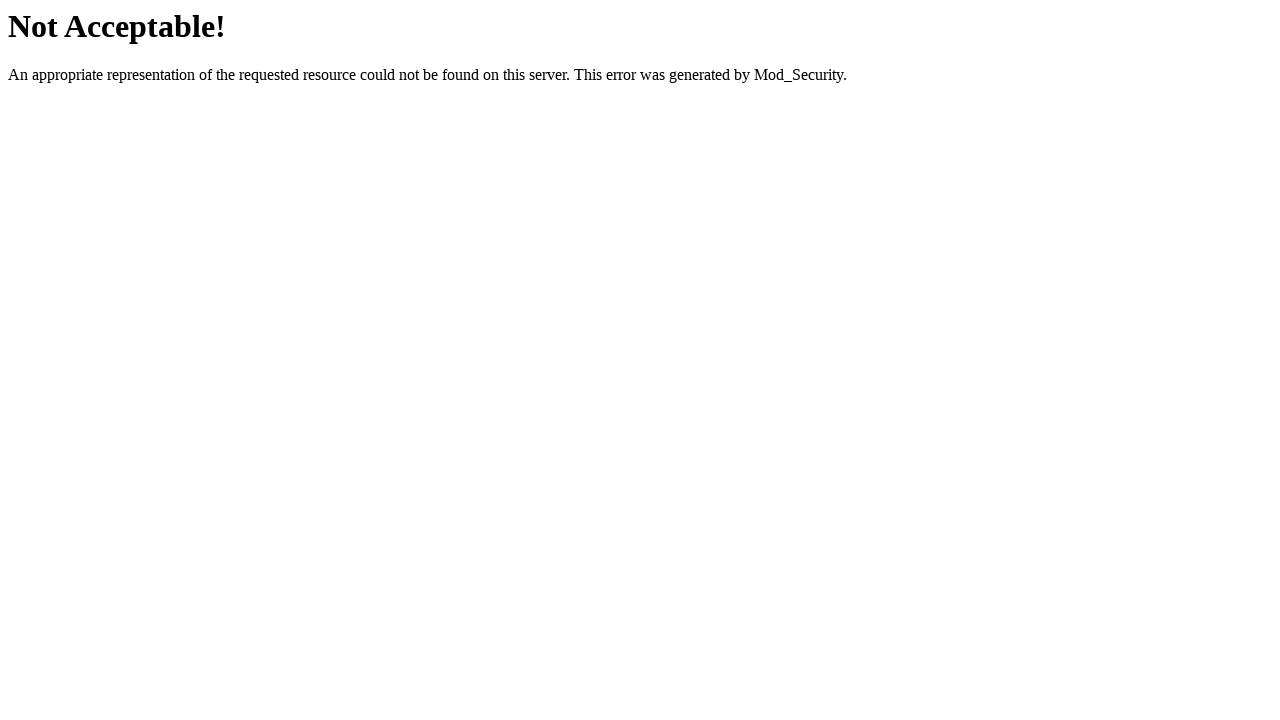

Set viewport size to 1920x1080 (maximized window)
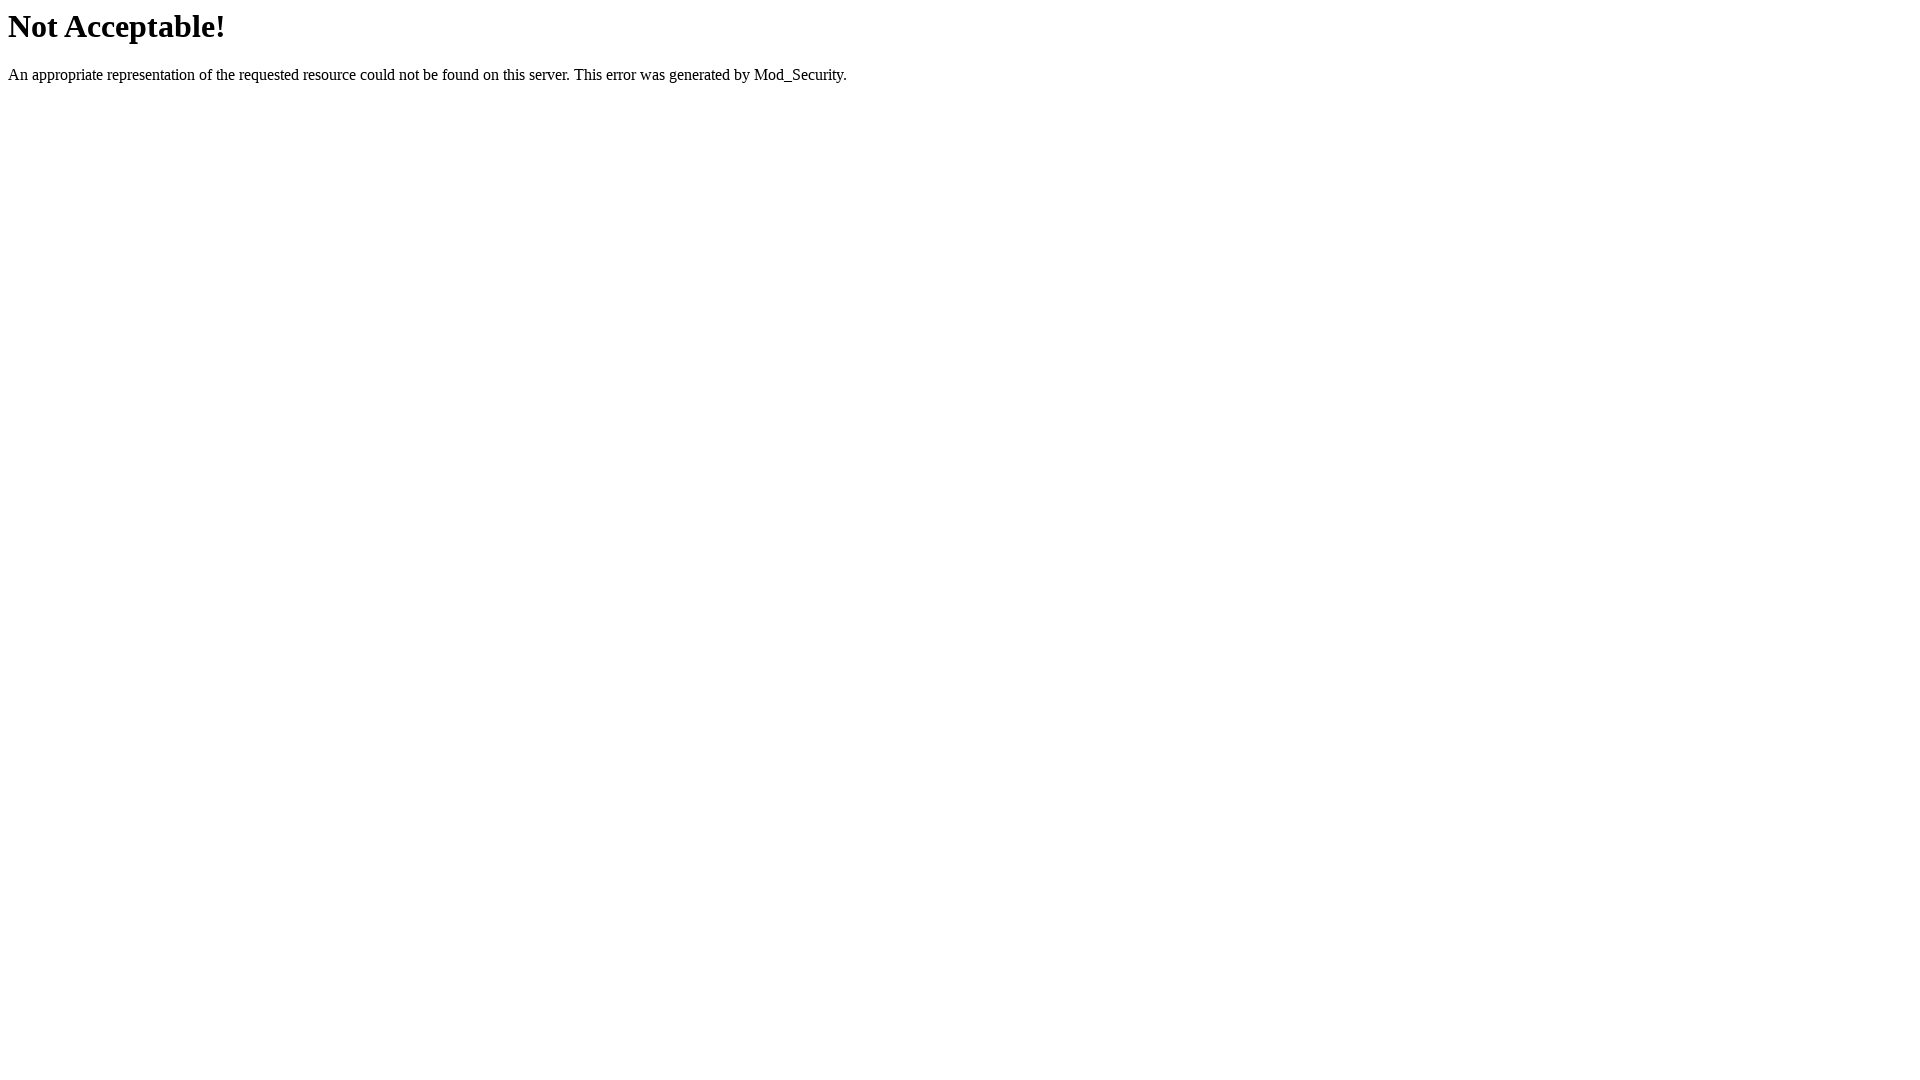

Page fully loaded (domcontentloaded state reached)
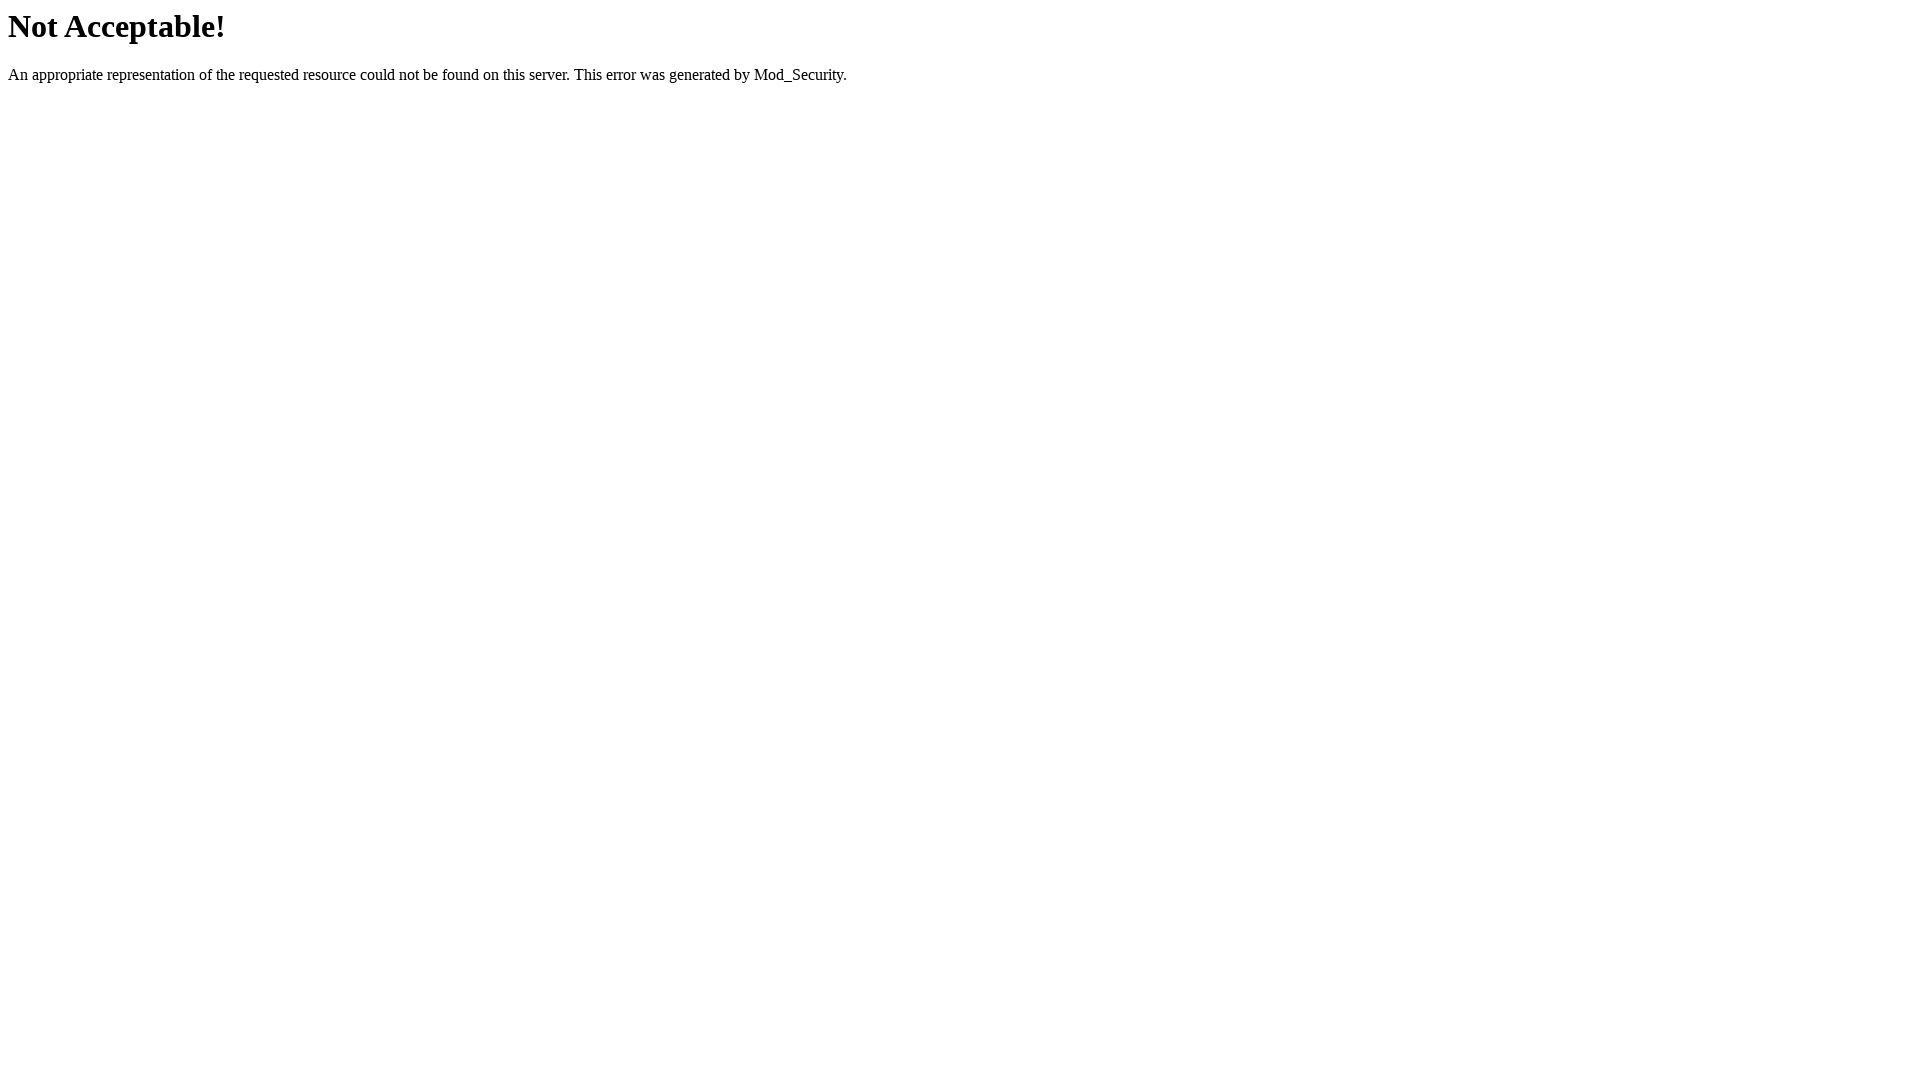

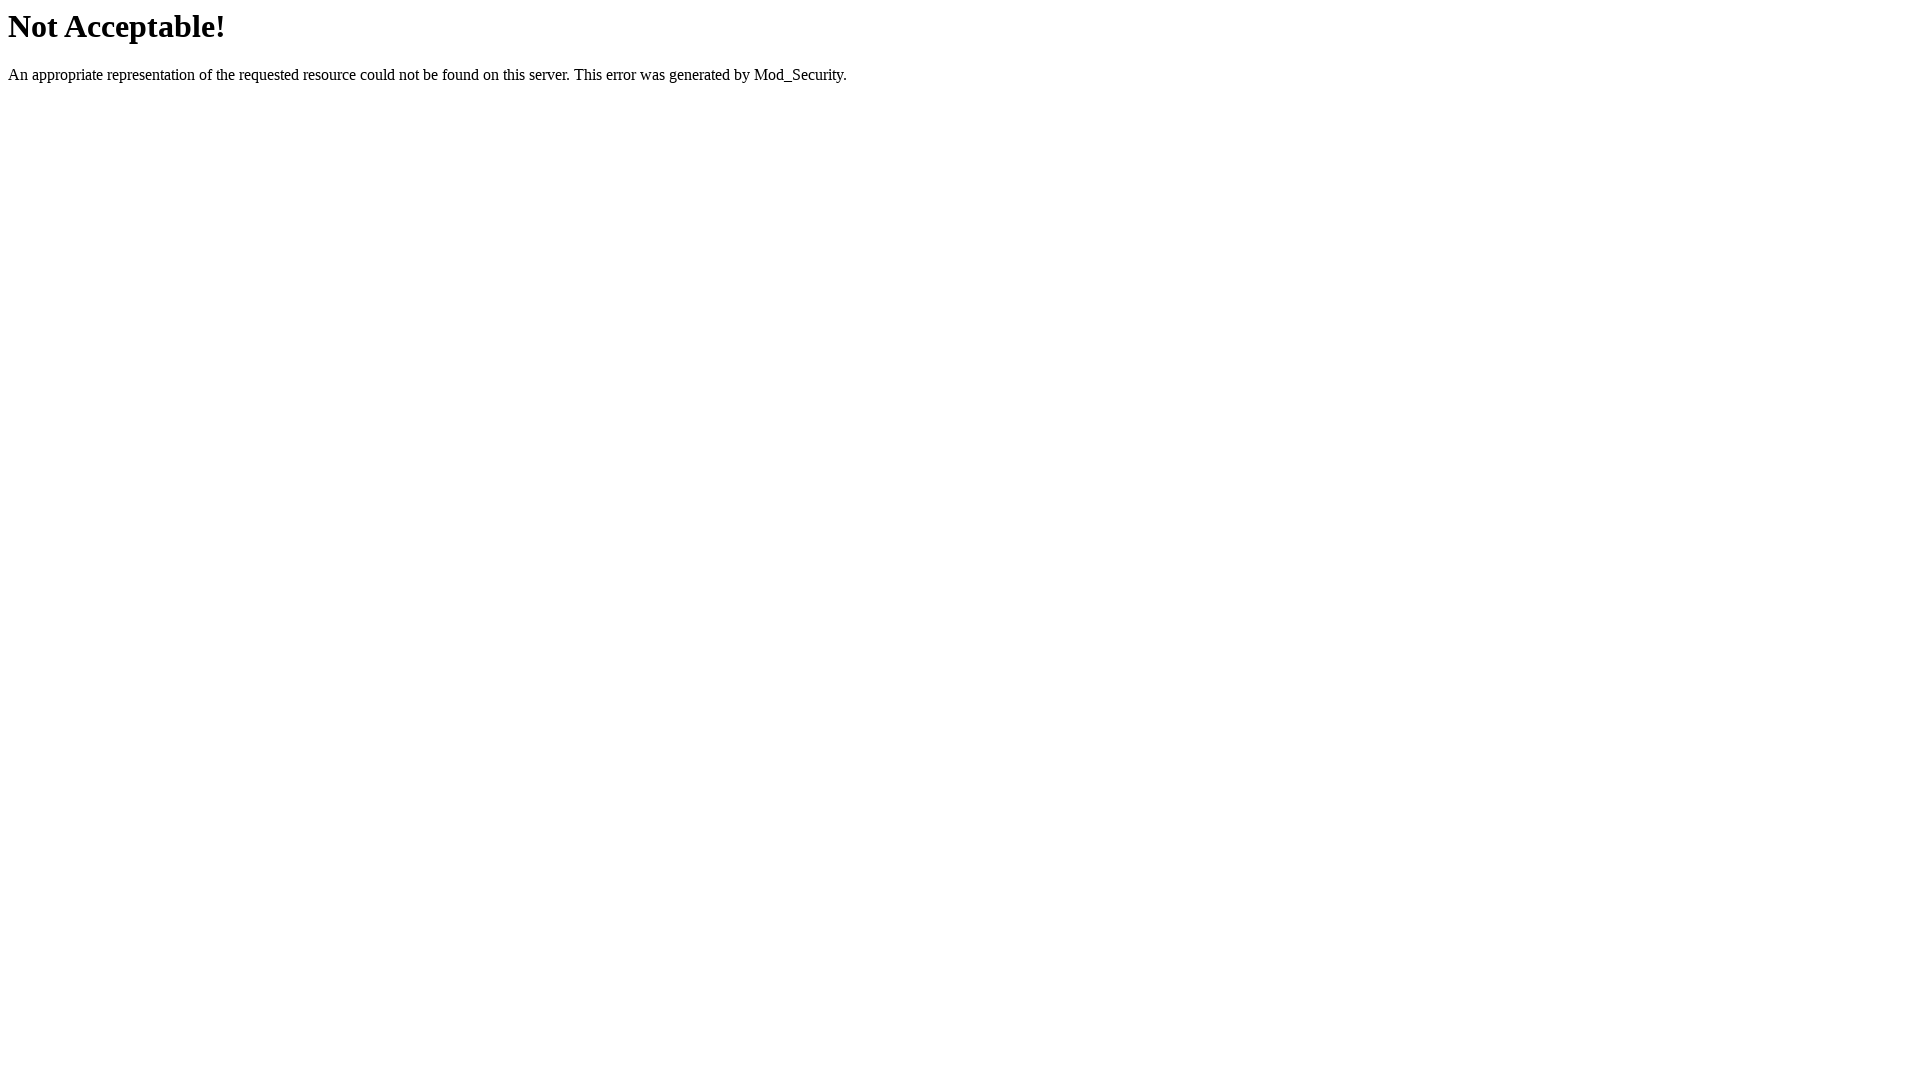